Tests a grocery shopping website by searching for products containing "ca", verifying 4 products are visible, adding items to cart including one by index and one by name (Cashews), and verifying the brand logo text

Starting URL: https://rahulshettyacademy.com/seleniumPractise/#/

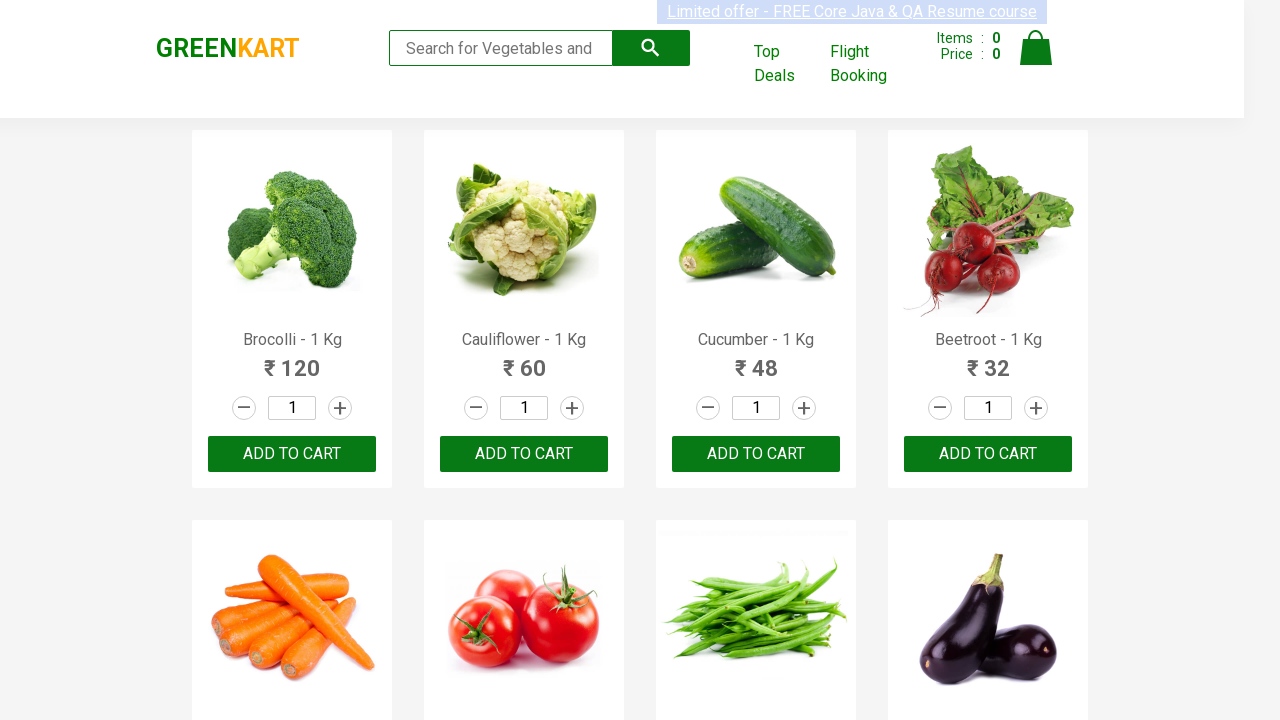

Typed 'ca' in the search box on .search-keyword
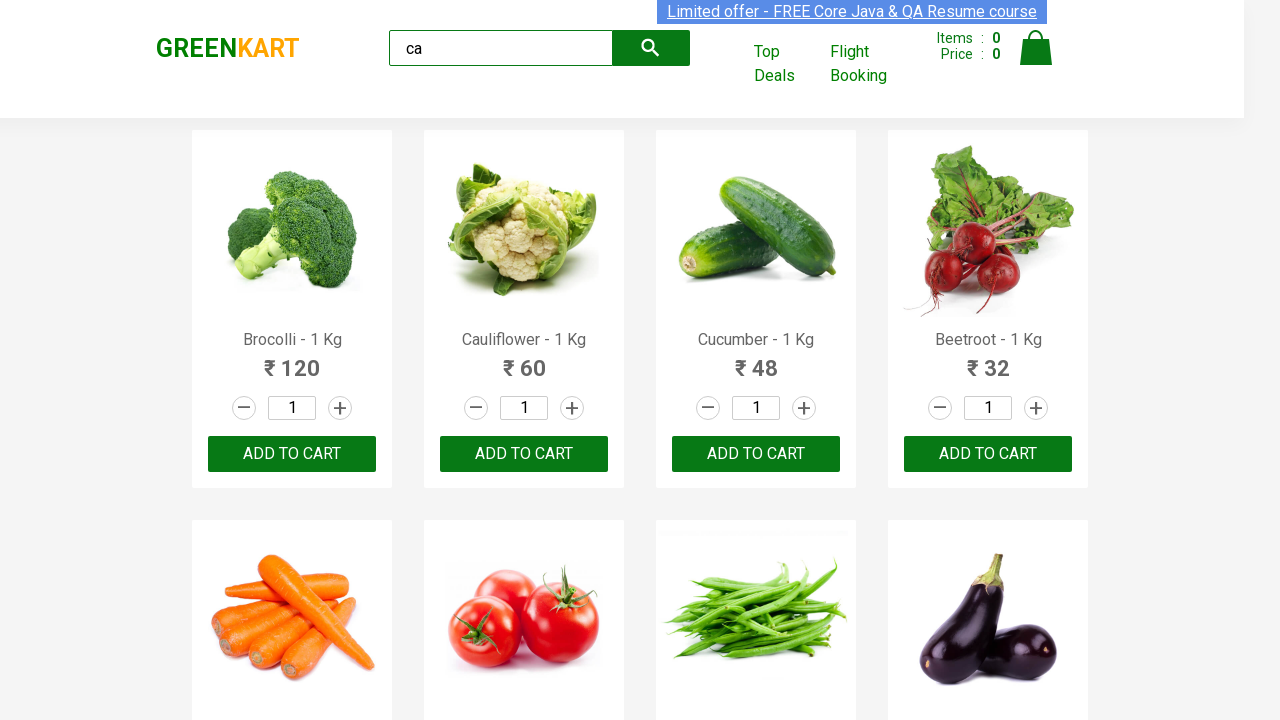

Waited 2 seconds for products to load
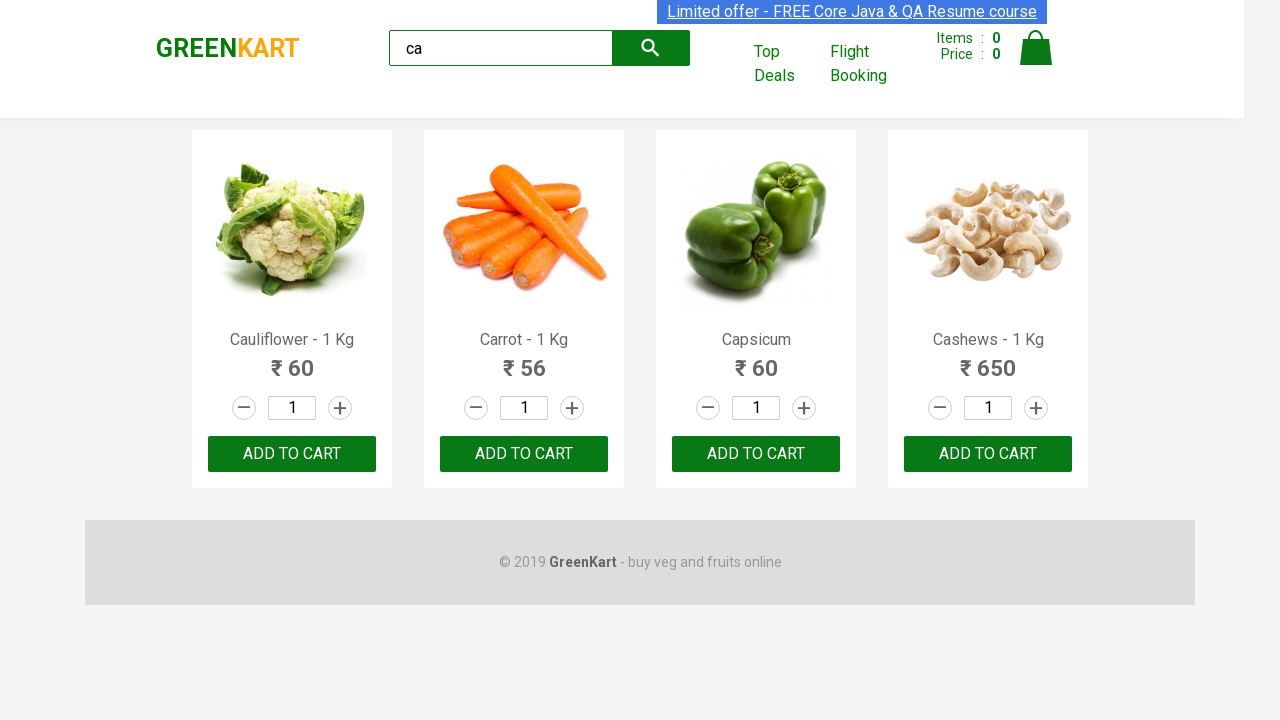

Waited for visible products to appear
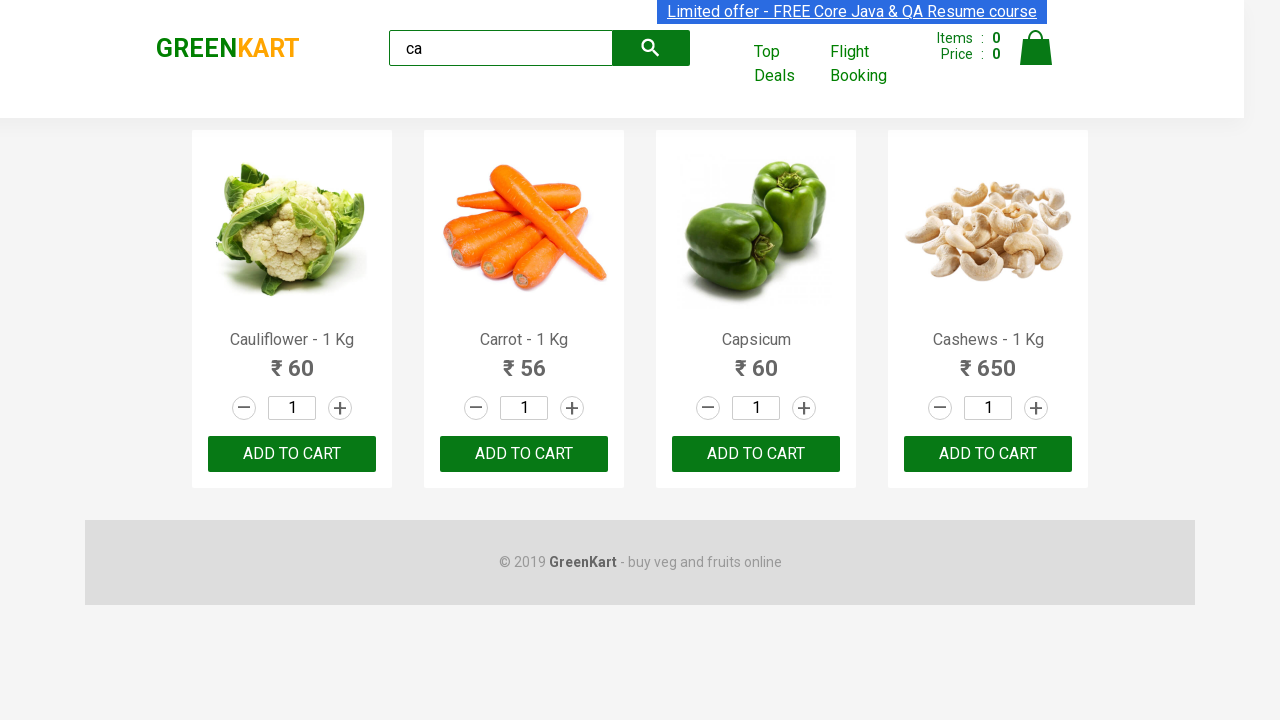

Located all visible products
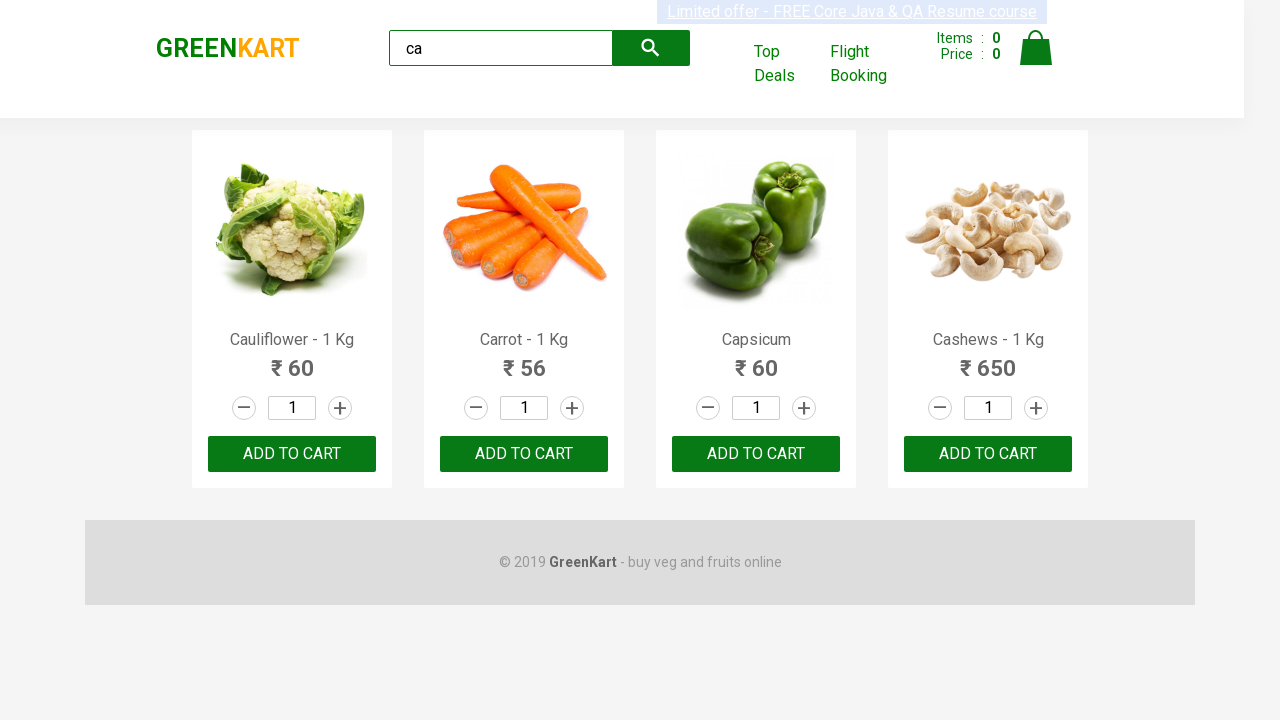

Verified 4 products are visible
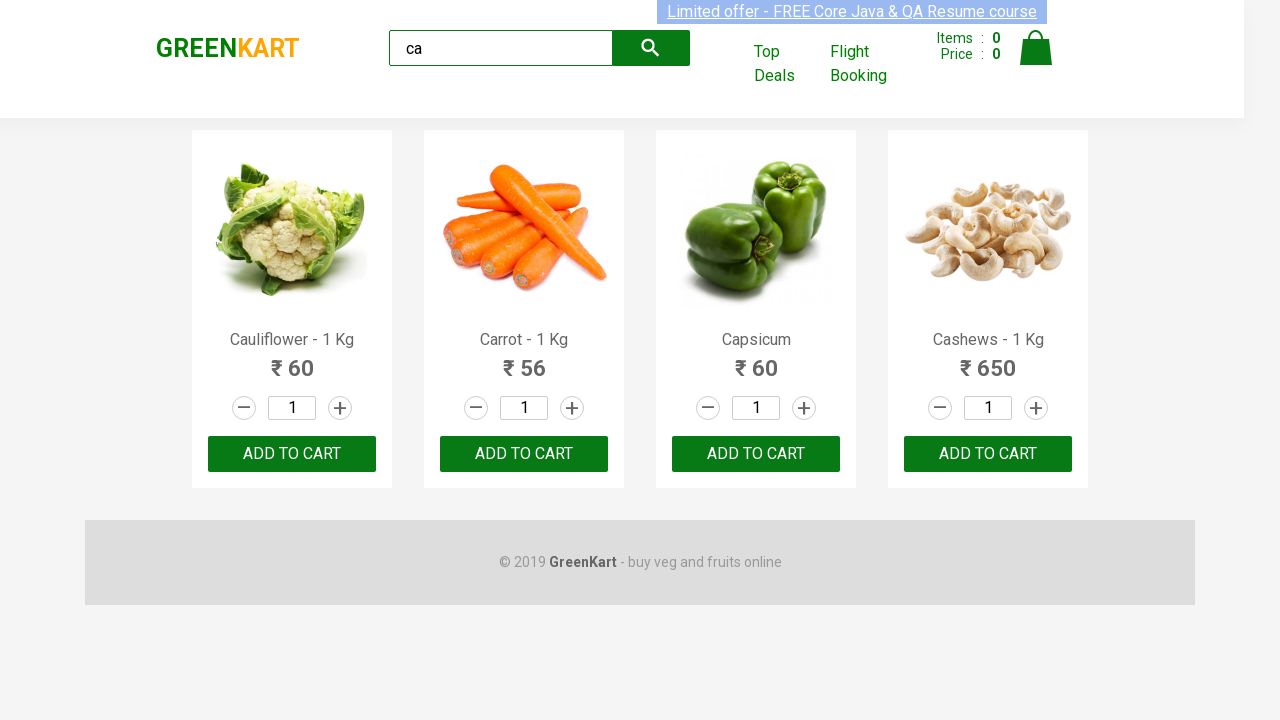

Clicked ADD TO CART button on the 3rd product at (756, 454) on .products .product >> nth=2 >> text=ADD TO CART
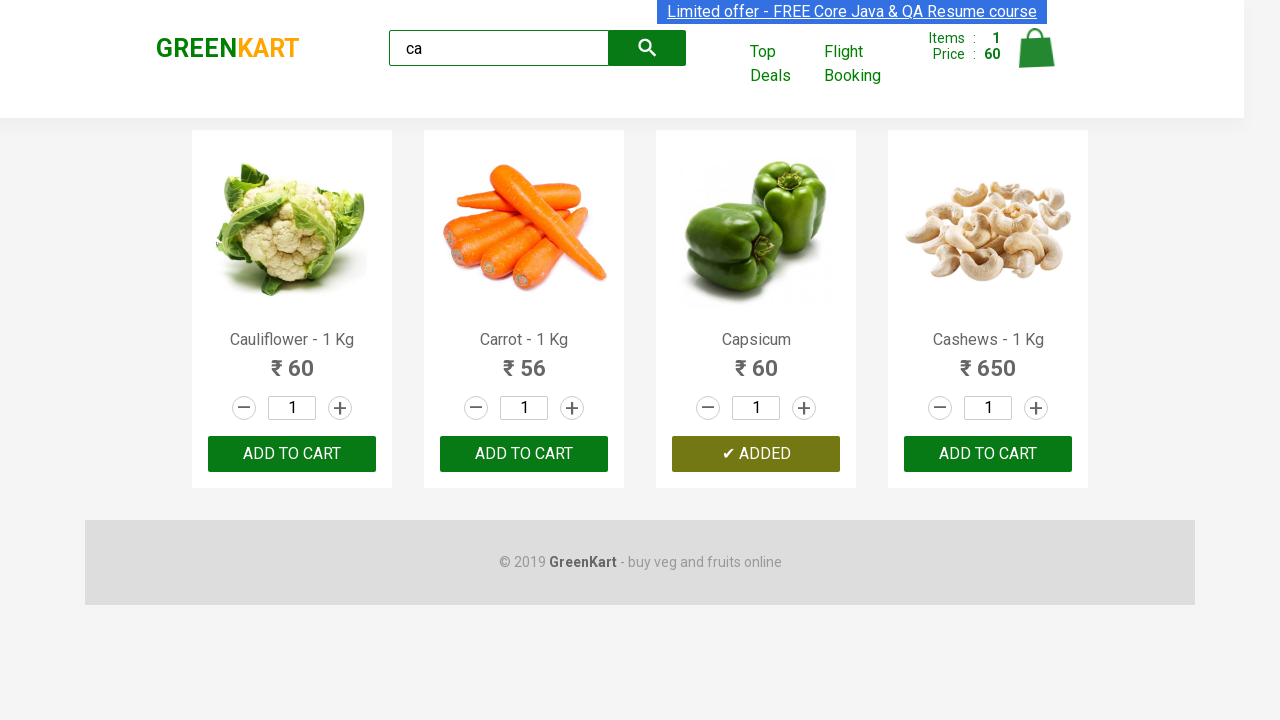

Located all products to search for Cashews
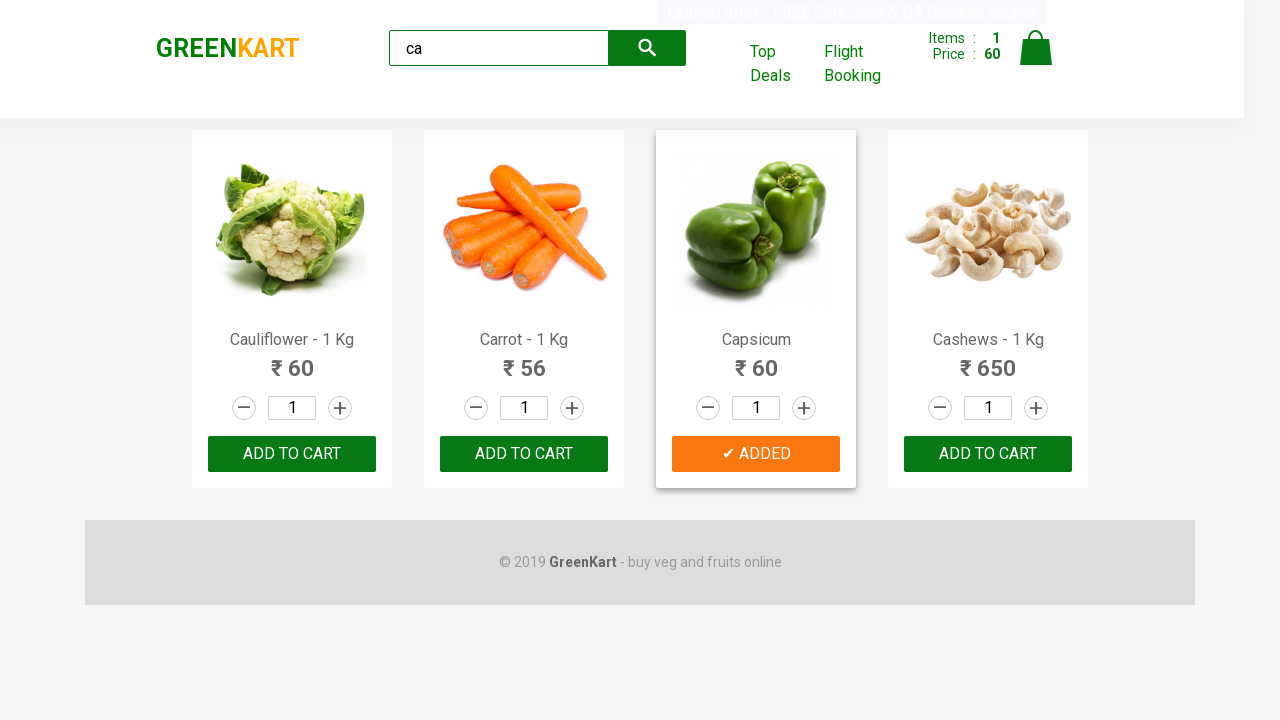

Found 4 total products
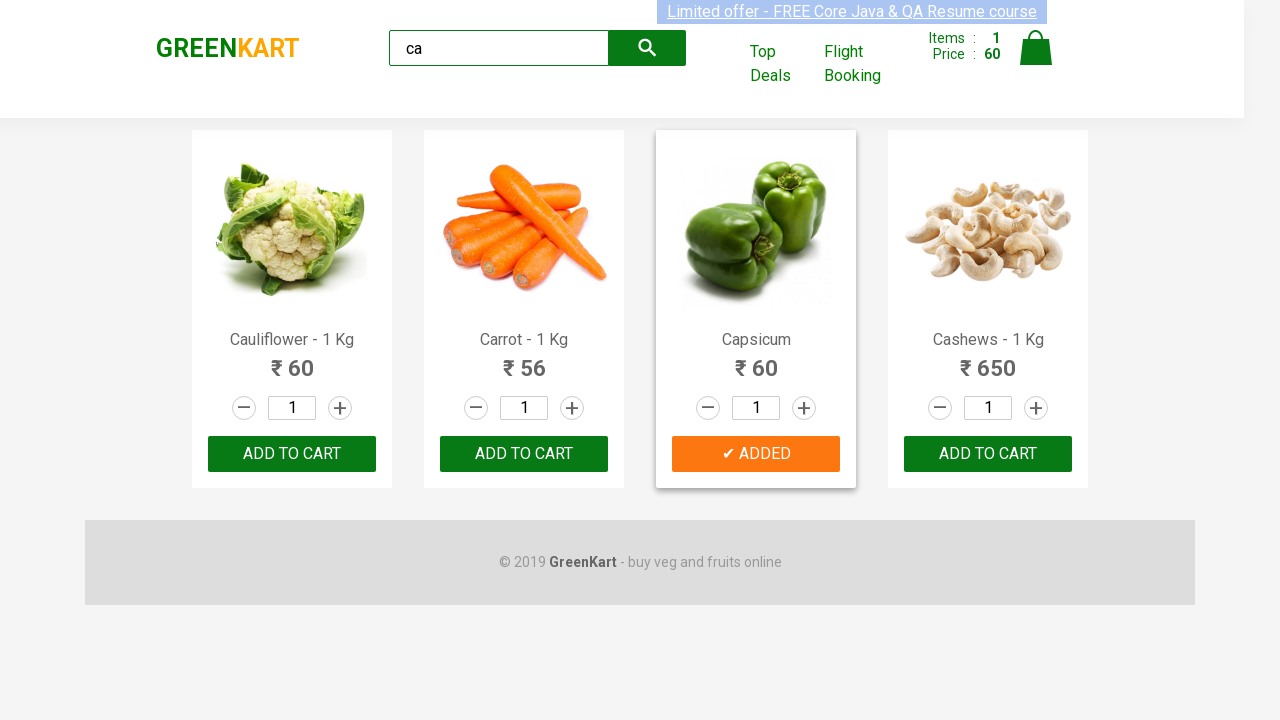

Checked product 1: Cauliflower - 1 Kg
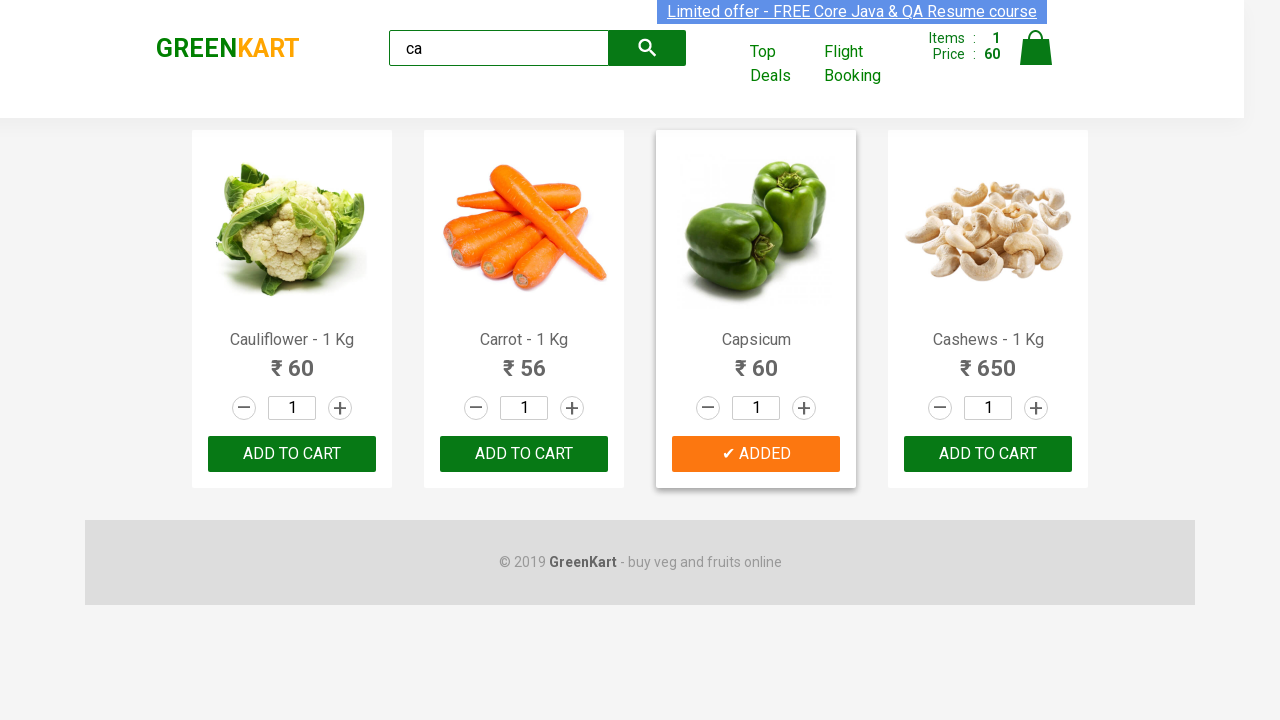

Checked product 2: Carrot - 1 Kg
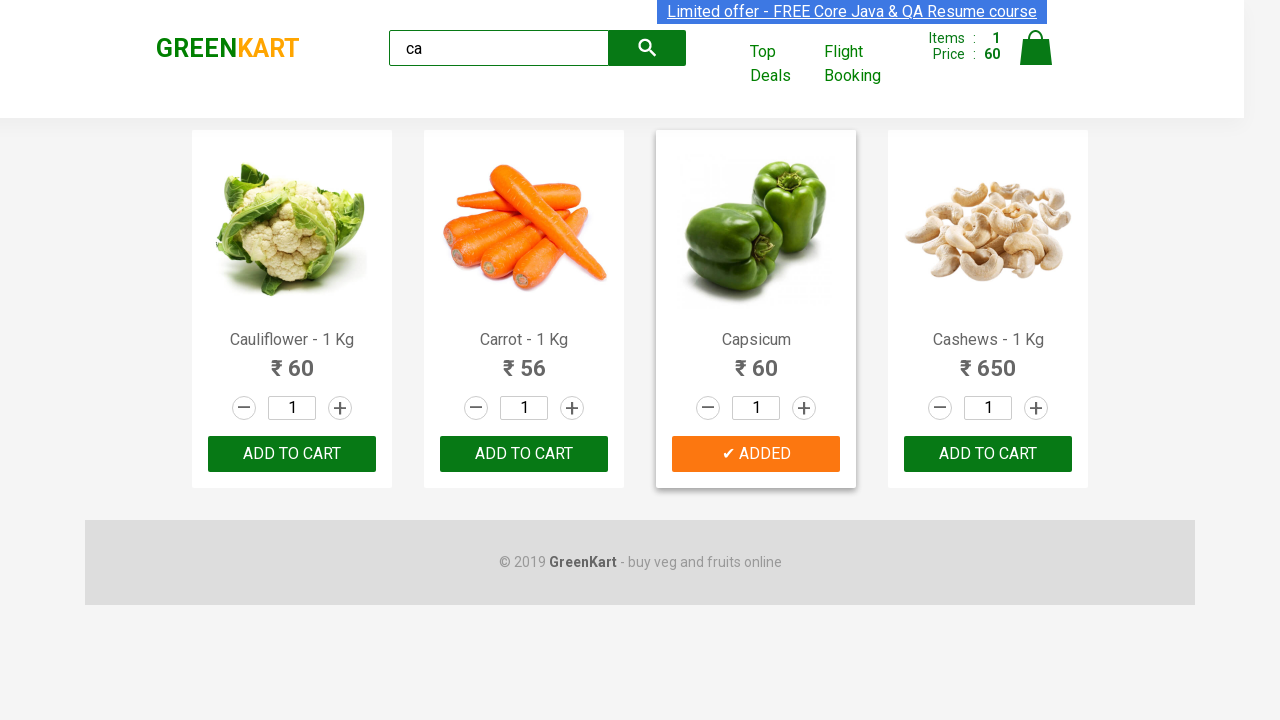

Checked product 3: Capsicum
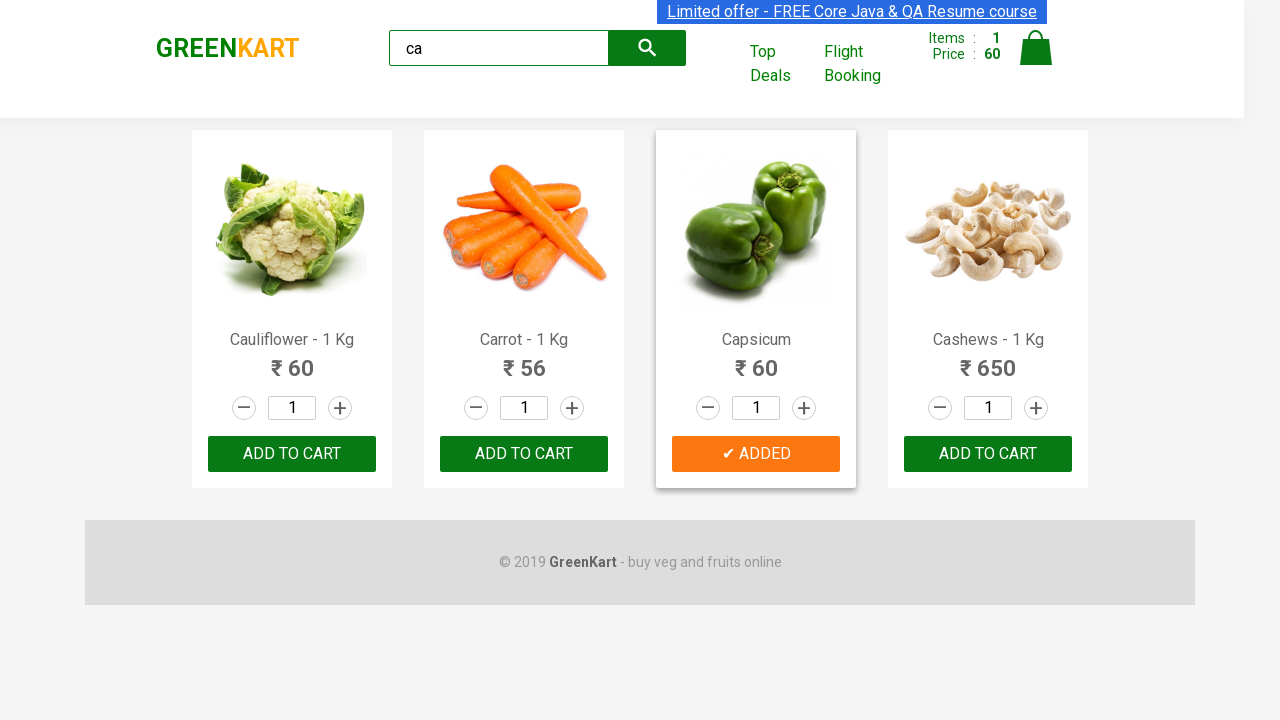

Checked product 4: Cashews - 1 Kg
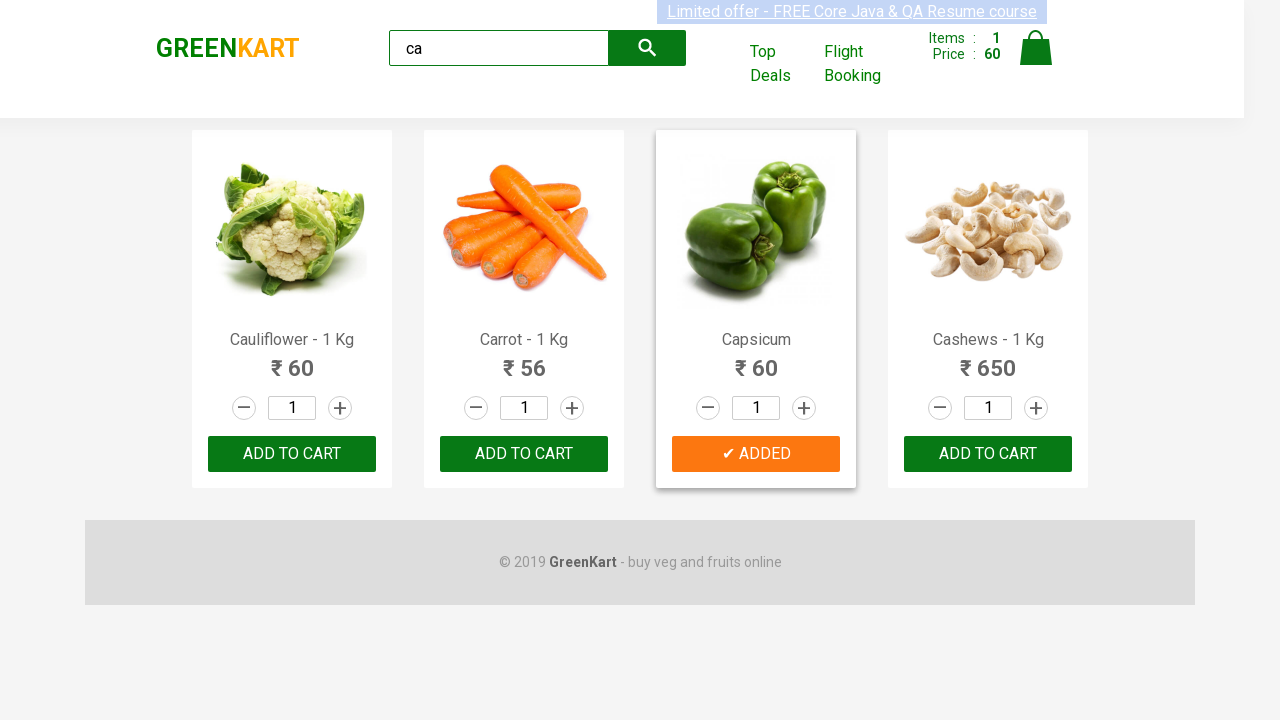

Clicked ADD TO CART button on Cashews product at (988, 454) on .products .product >> nth=3 >> button
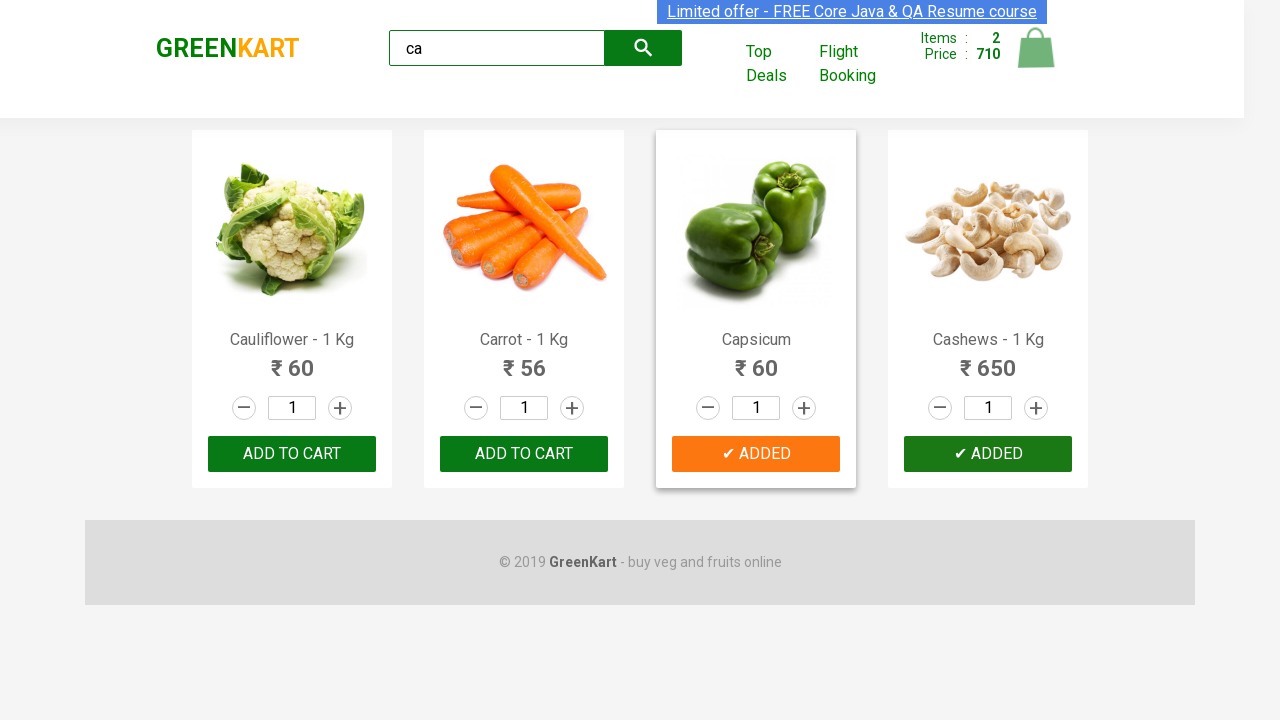

Located brand logo element
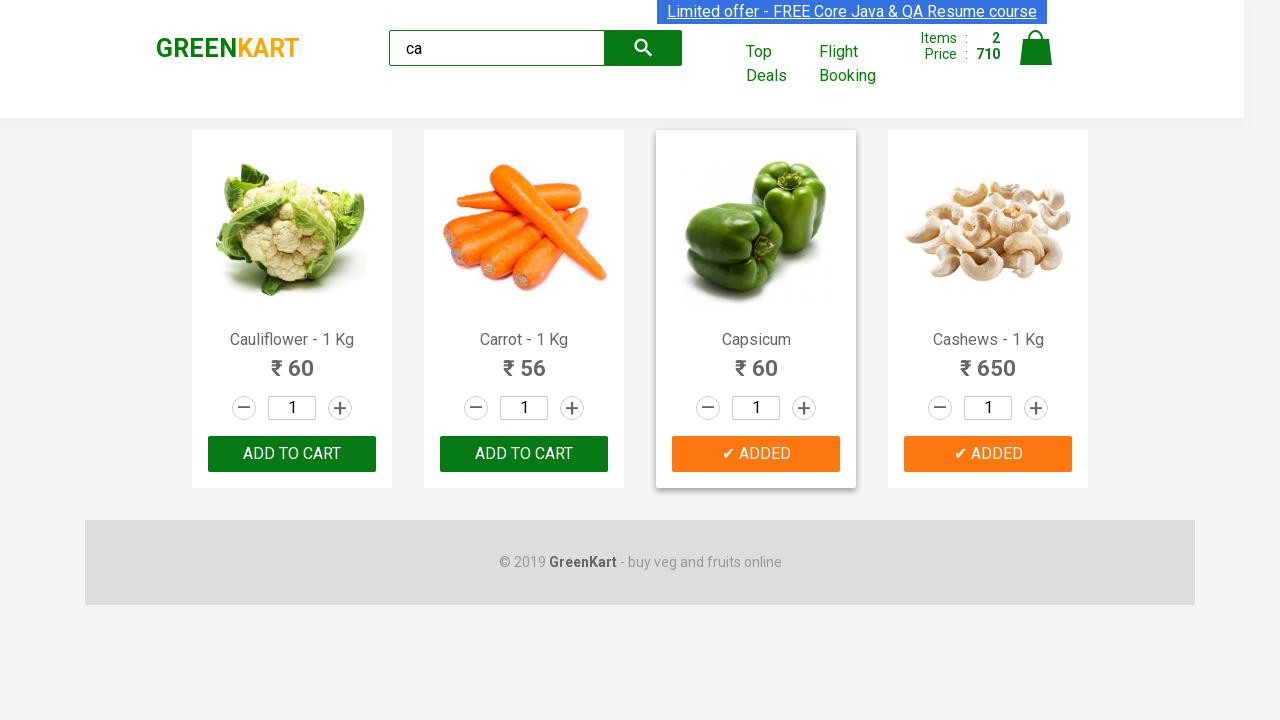

Verified brand logo text is 'GREENKART'
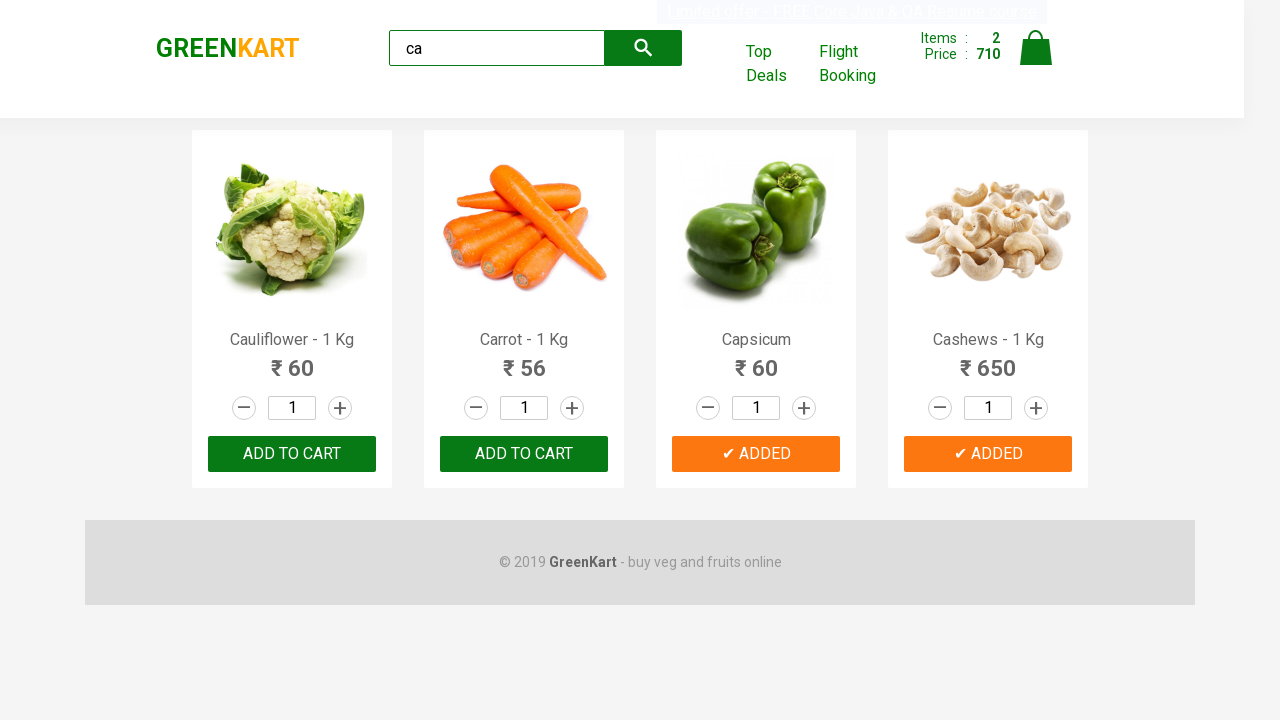

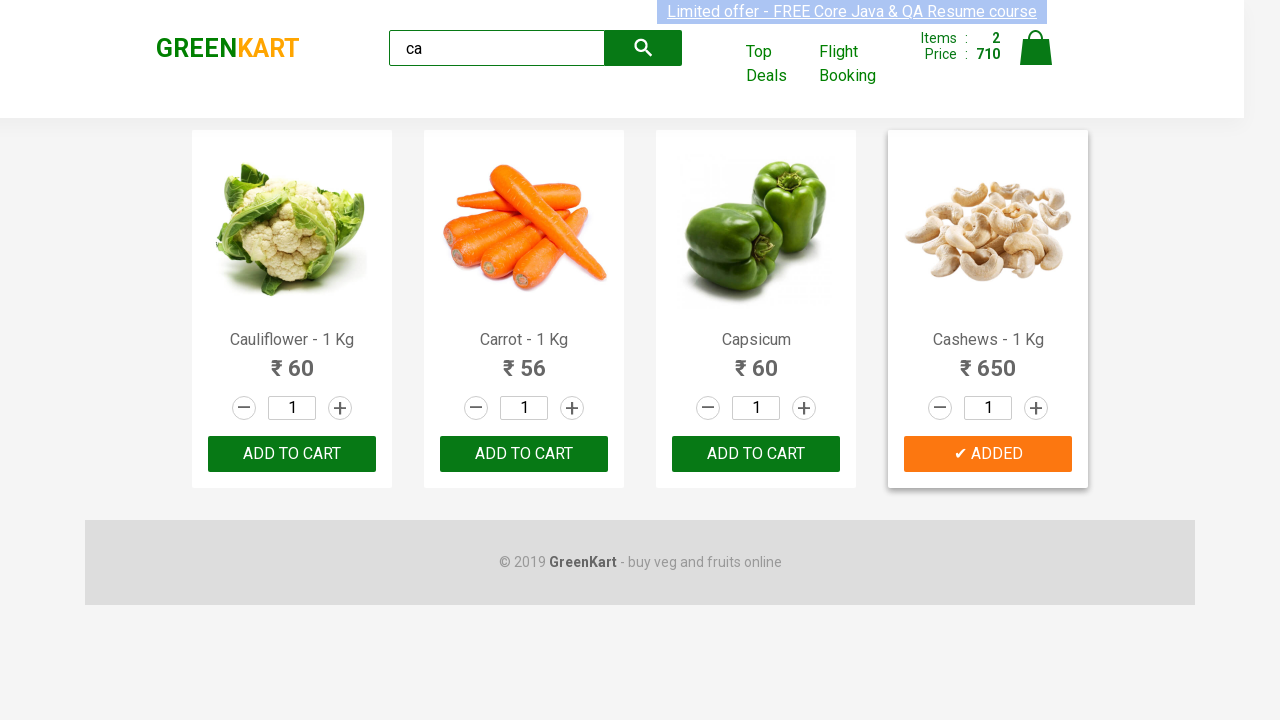